Tests a practice form submission on Rahul Shetty Academy by filling in name, password fields, checking a checkbox, and submitting the form to verify a success message appears.

Starting URL: https://www.rahulshettyacademy.com/angularpractice/

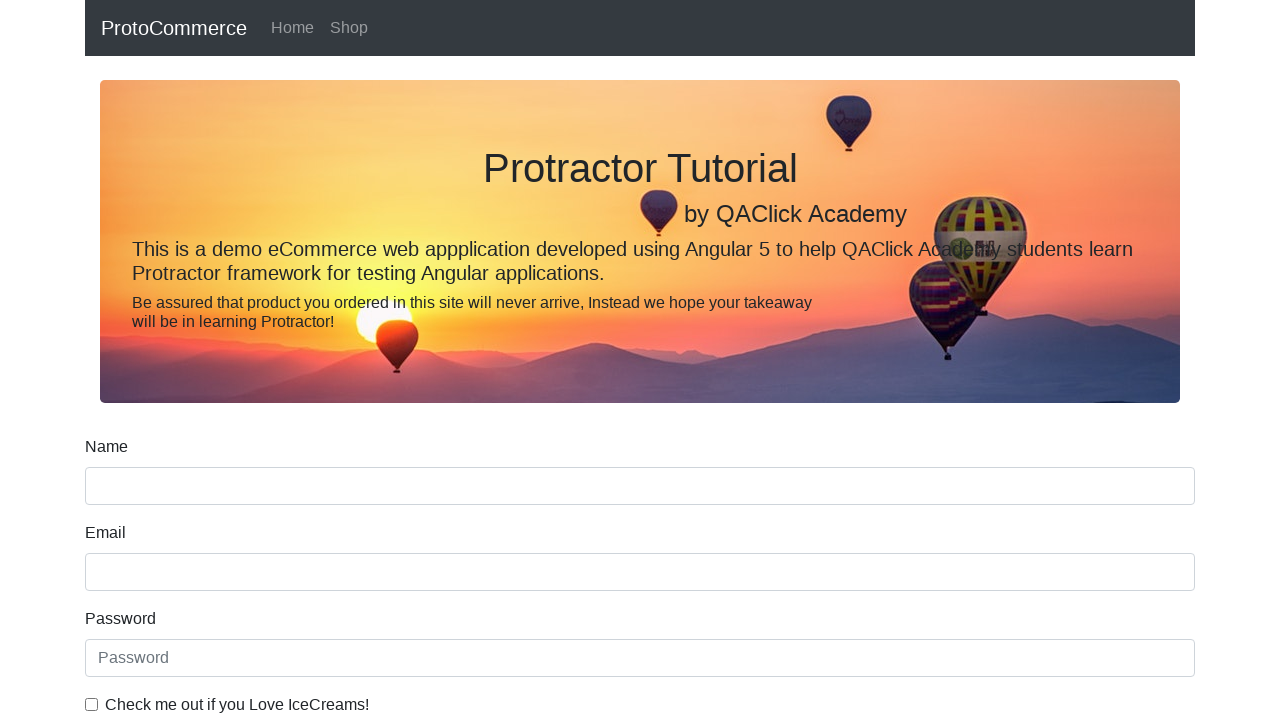

Filled email field with 'kalpesh' on input[name='email']
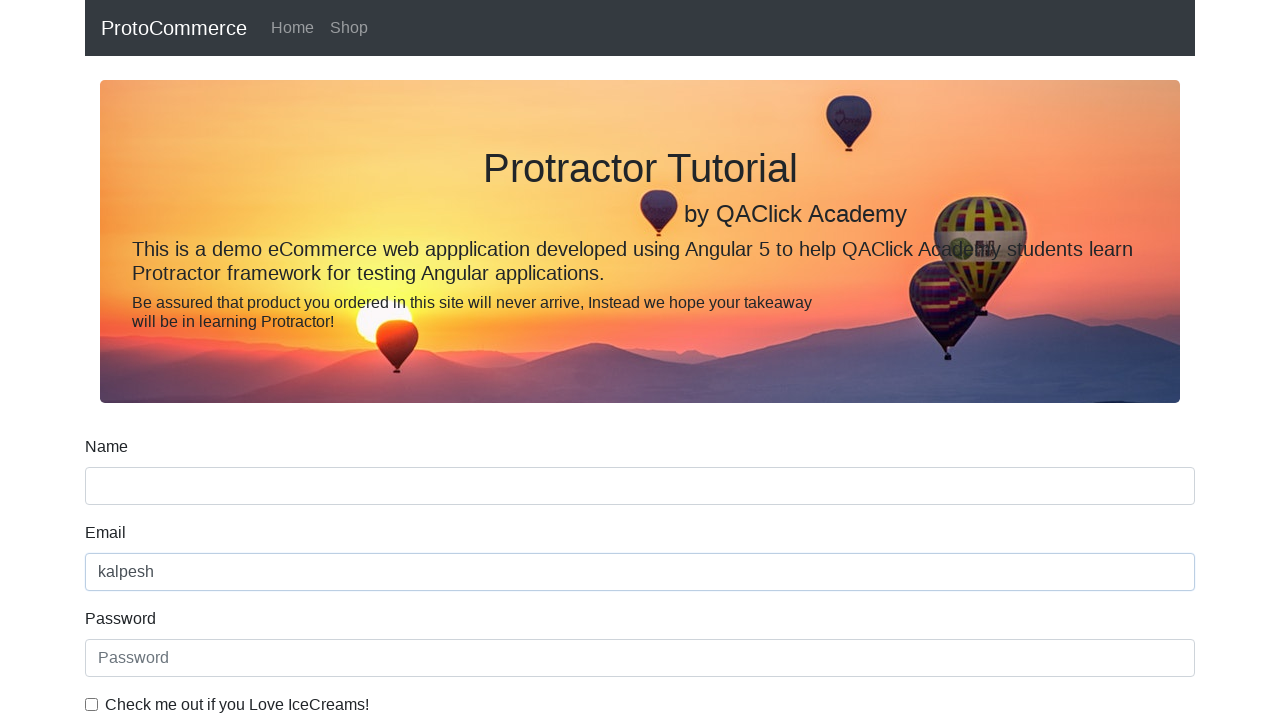

Filled password field with '123456' on #exampleInputPassword1
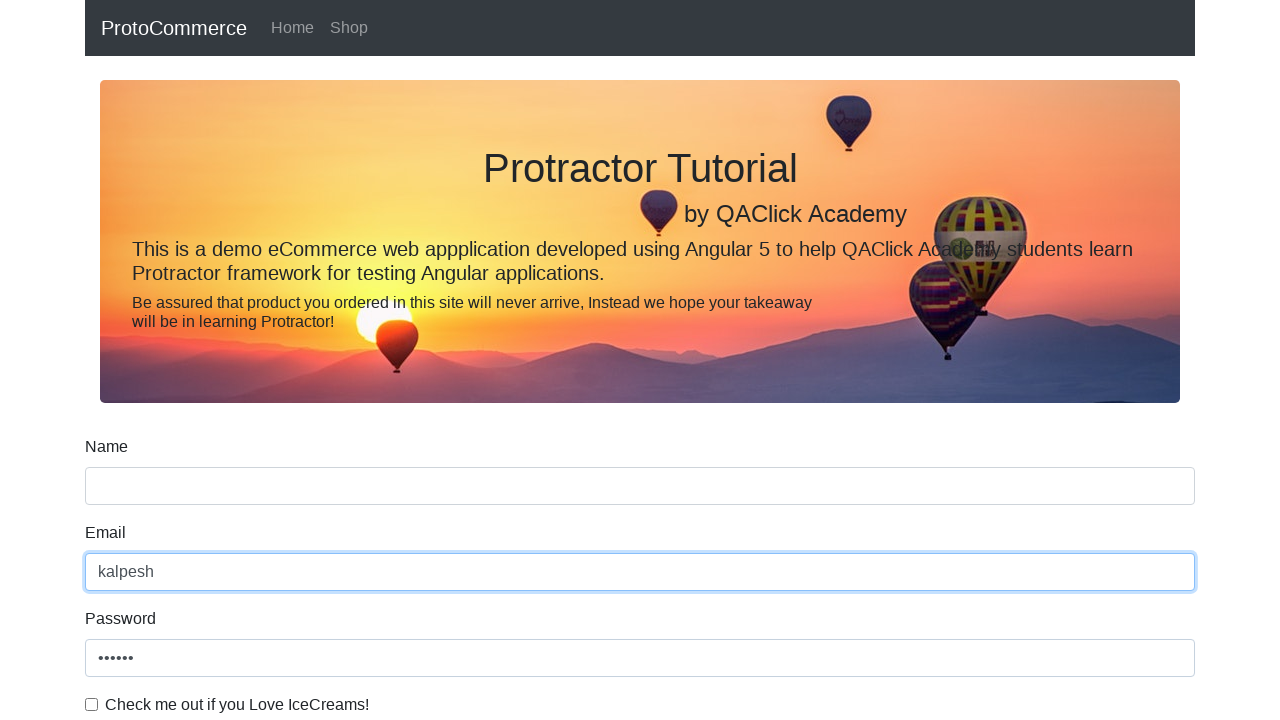

Checked the example checkbox at (92, 704) on #exampleCheck1
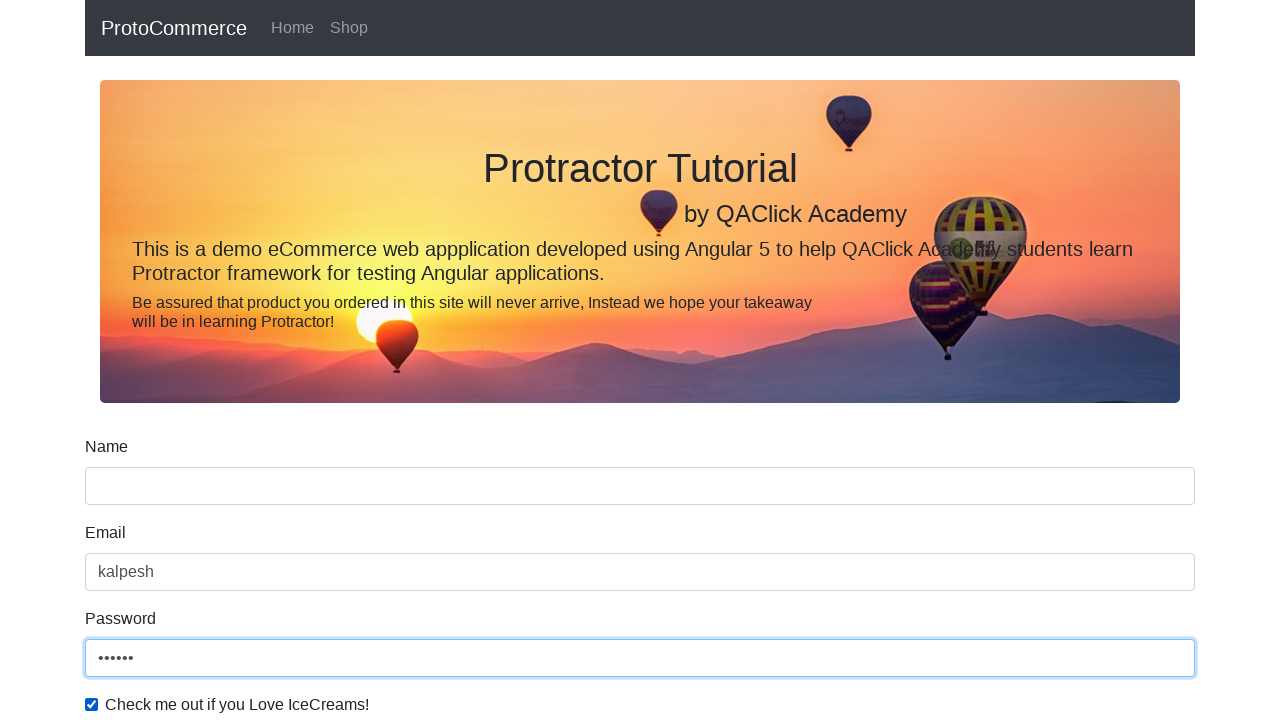

Clicked form submit button at (123, 491) on form input[type='submit']
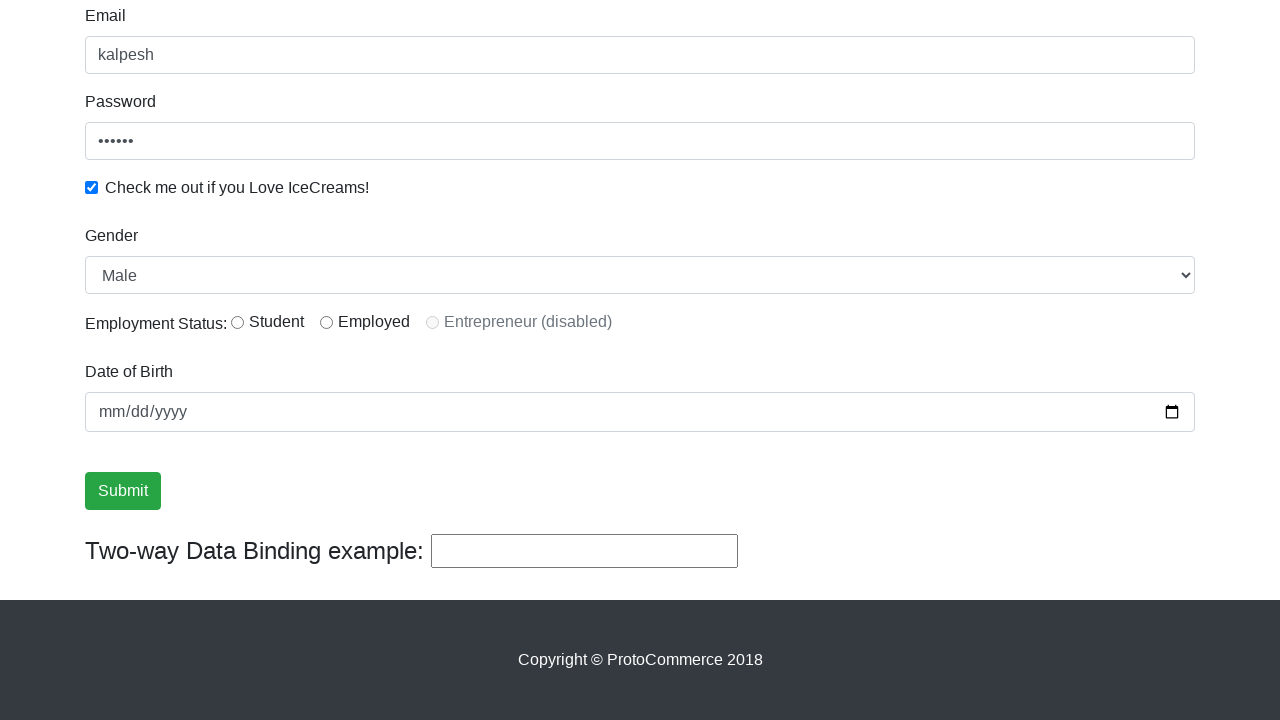

Success message appeared after form submission
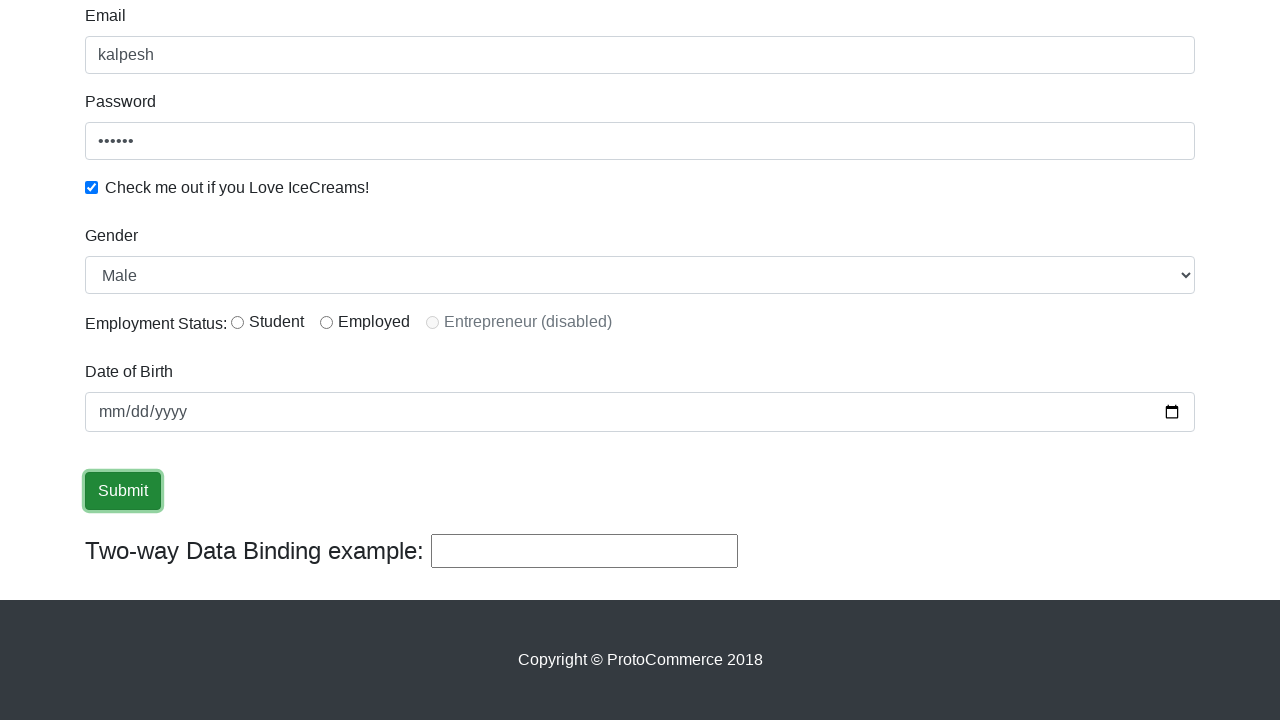

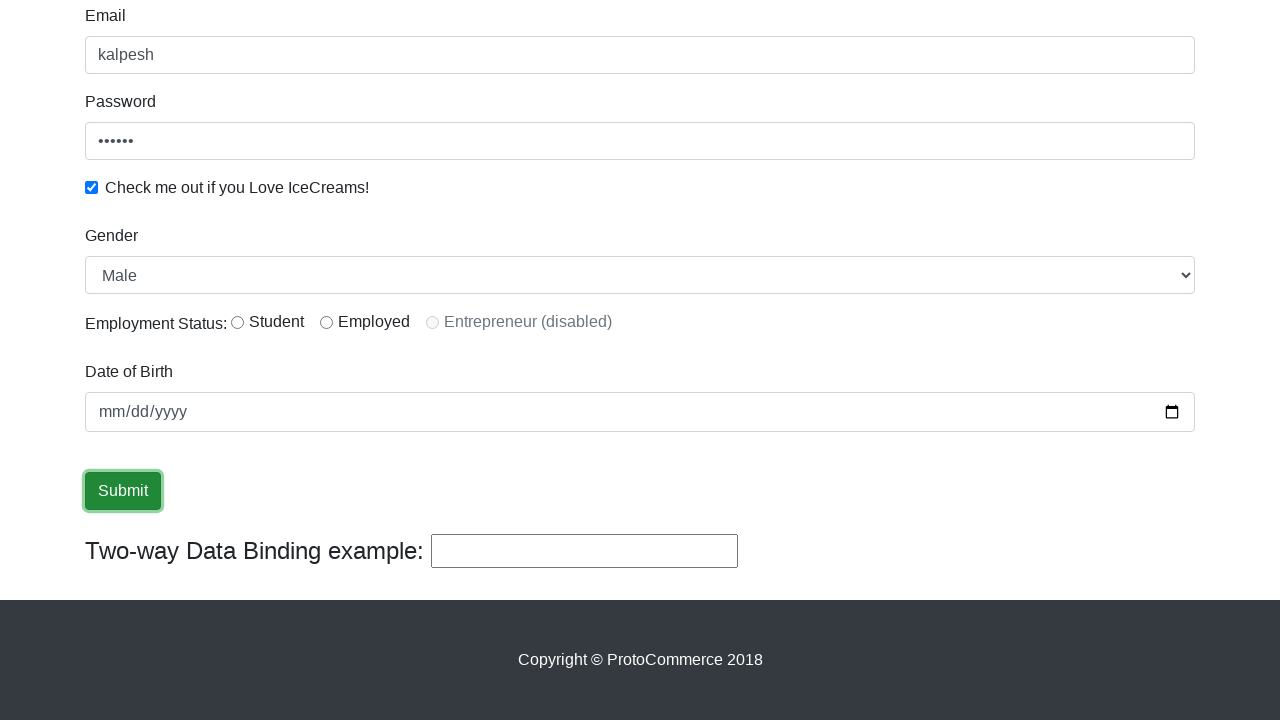